Fills in email and password fields on an OpenCart login form to demonstrate different approaches to element interaction

Starting URL: https://naveenautomationlabs.com/opencart/index.php?route=account/login

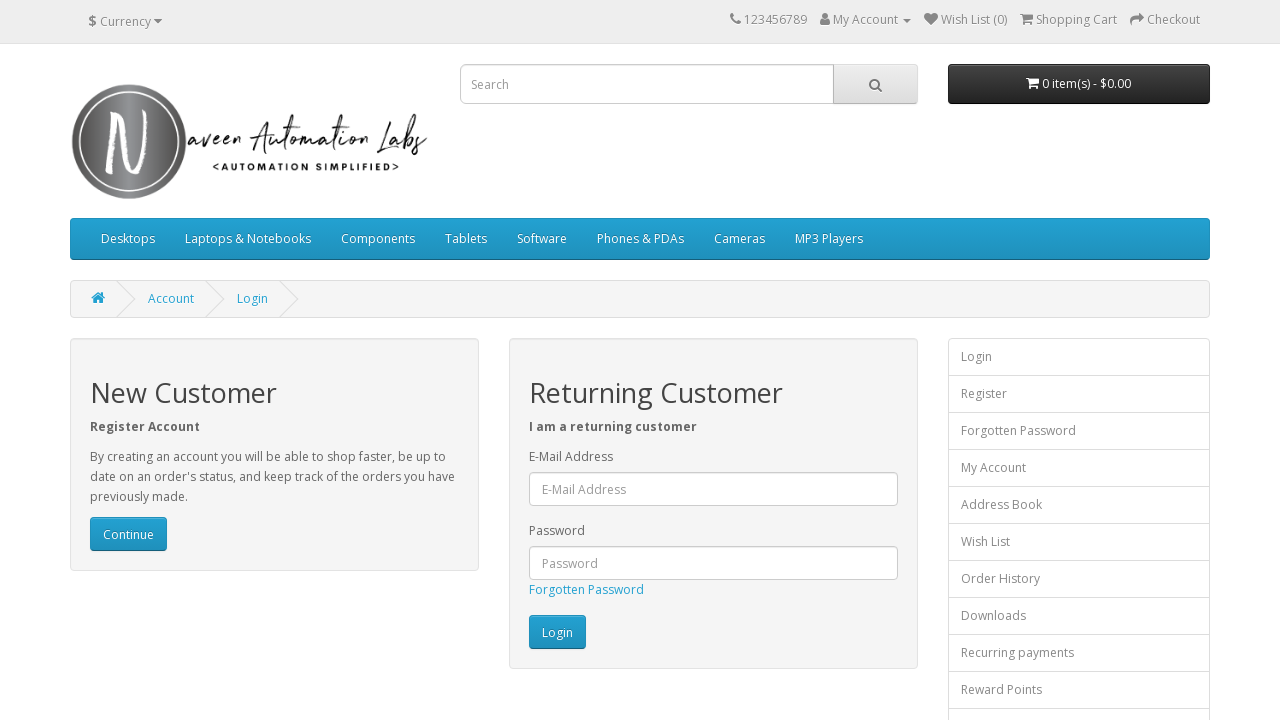

Filled email field with 'naveen@gmail.com' on #input-email
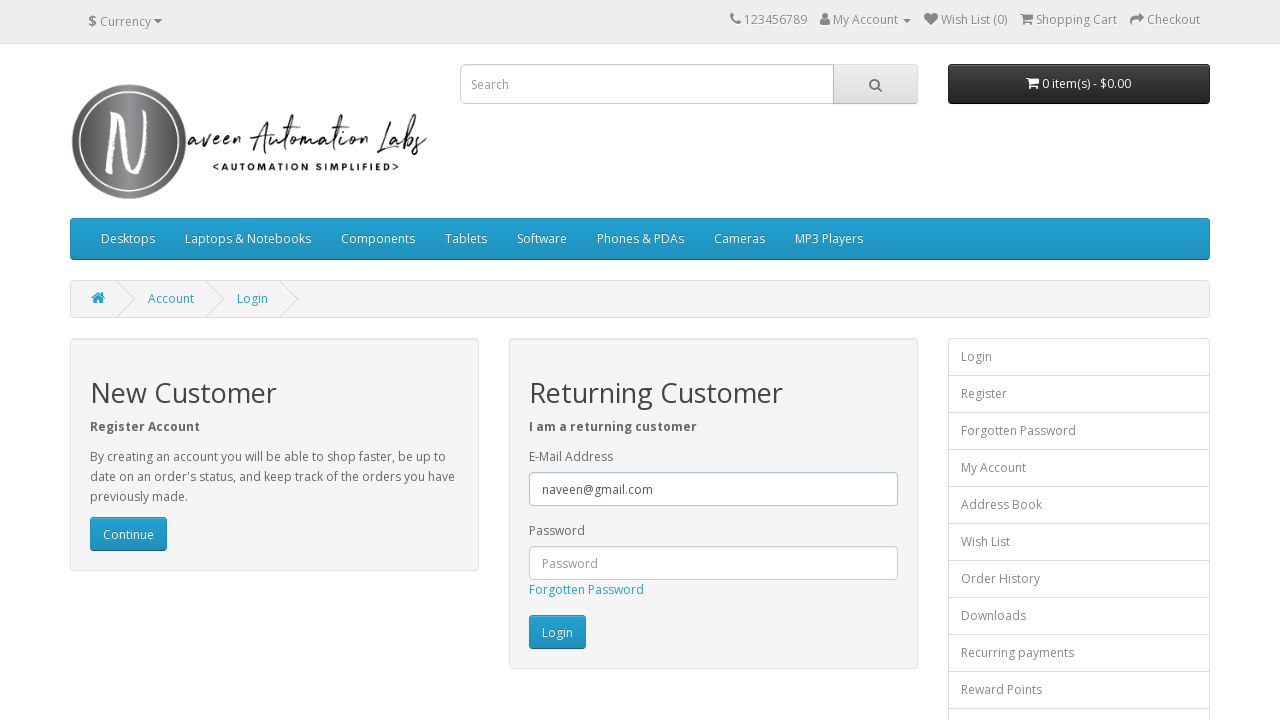

Filled password field with 'test@123' on #input-password
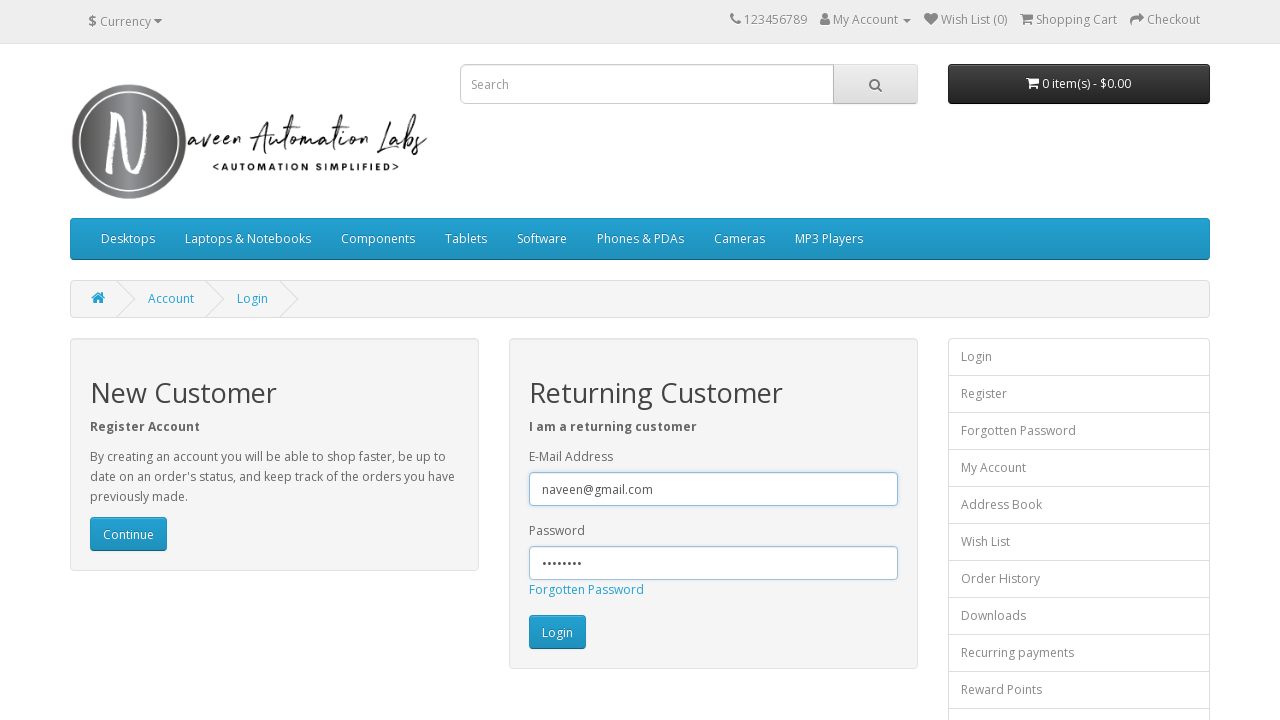

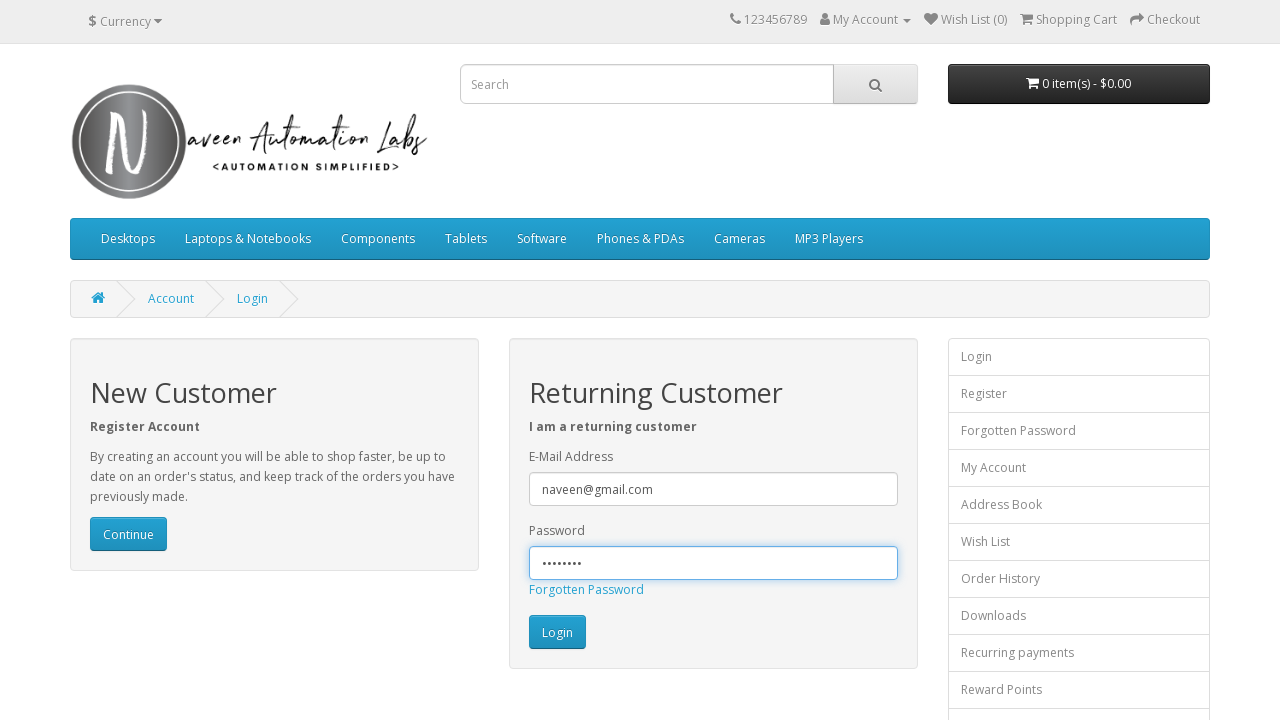